Tests an interactive exercise page by waiting for a price to reach $100, clicking a book button, calculating an answer based on a displayed value using a logarithmic formula, submitting the answer, and handling the resulting alert.

Starting URL: http://suninjuly.github.io/explicit_wait2.html

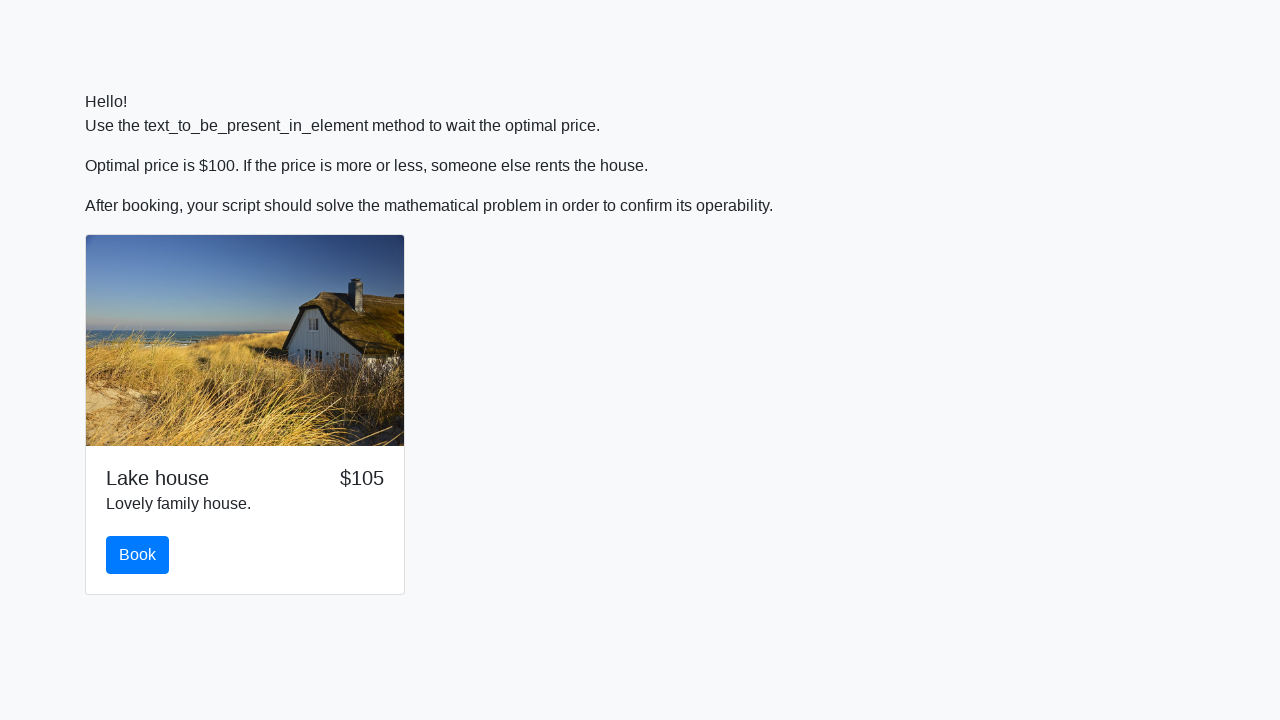

Waited for price to reach $100
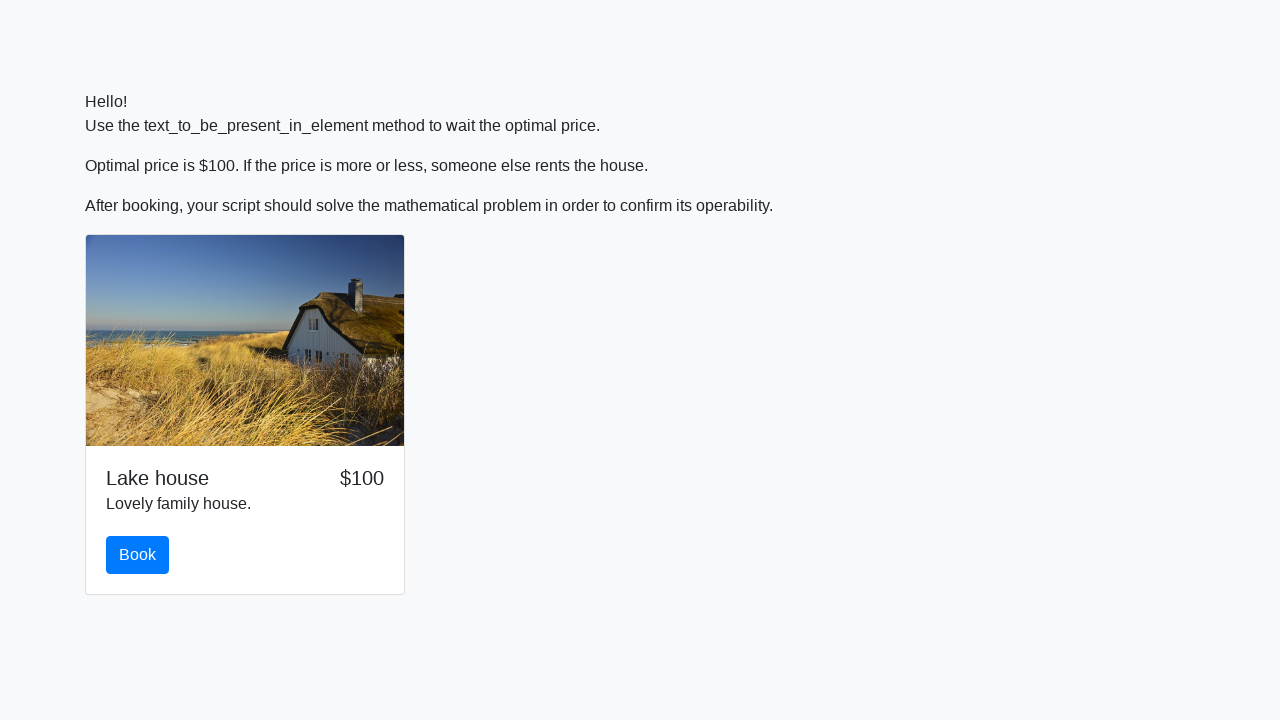

Clicked the book button at (138, 555) on #book
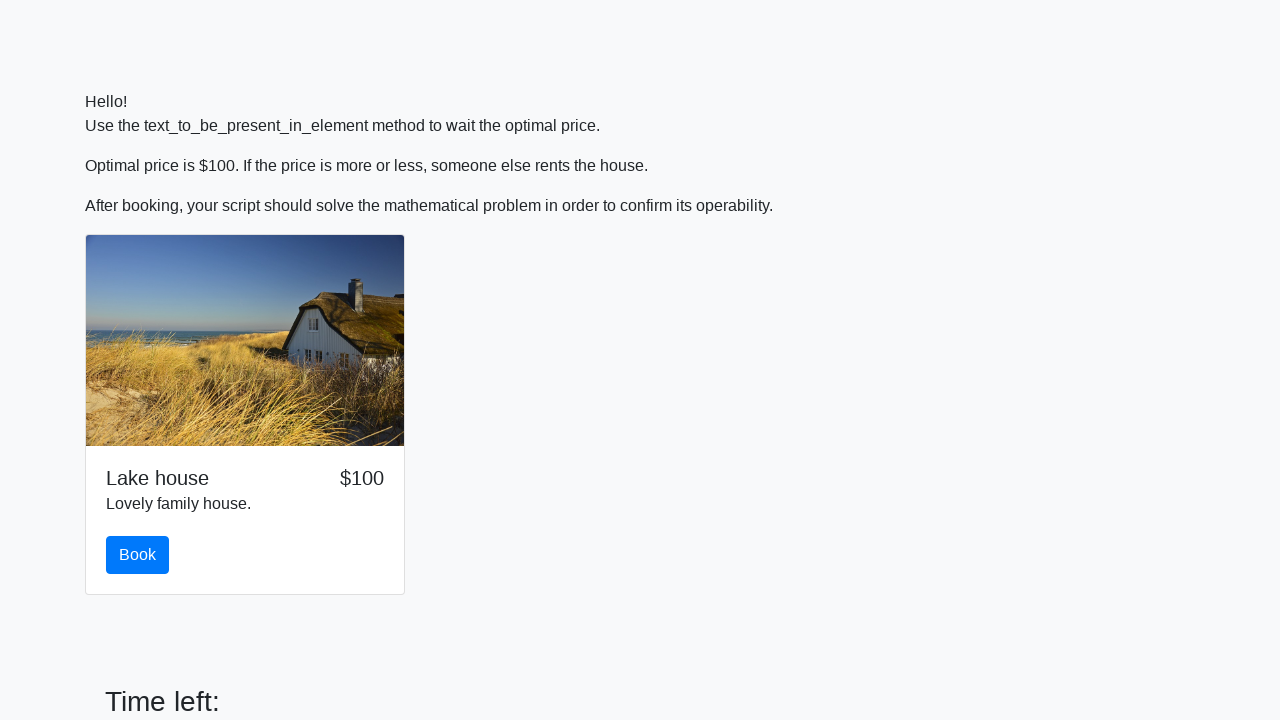

Retrieved input value: 989
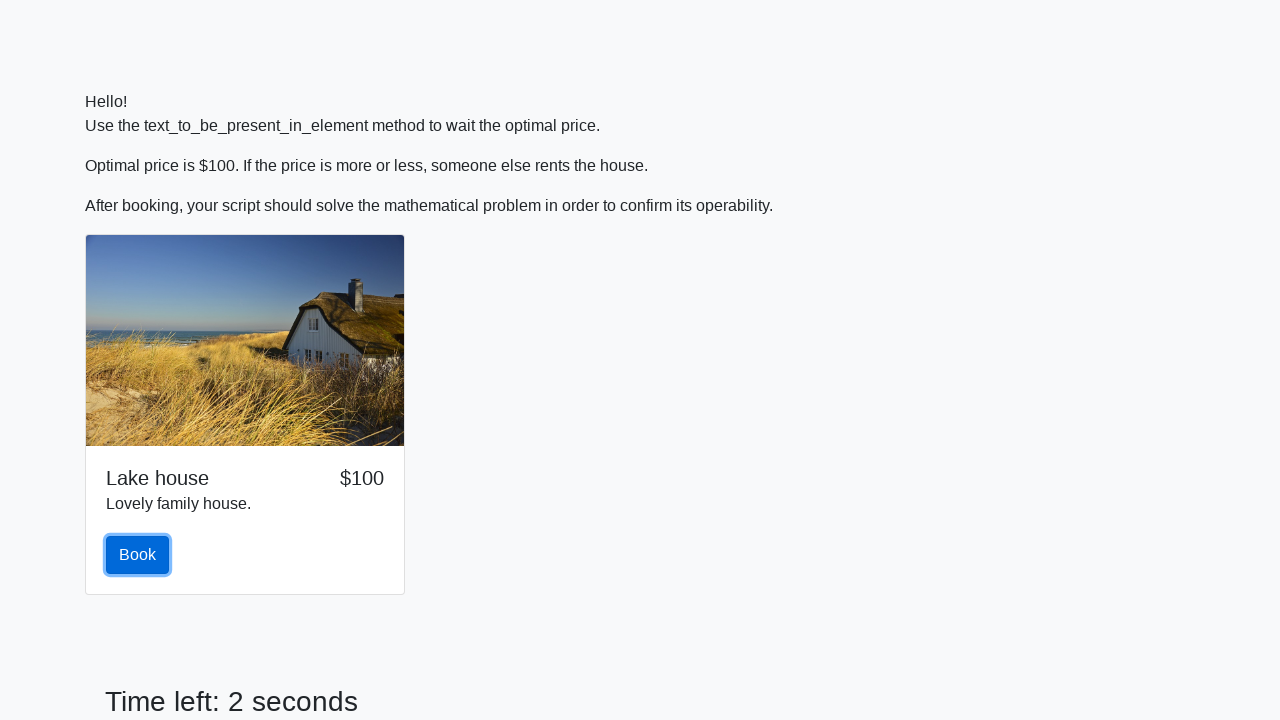

Filled answer field with calculated value: 1.9158039062732257 on #answer
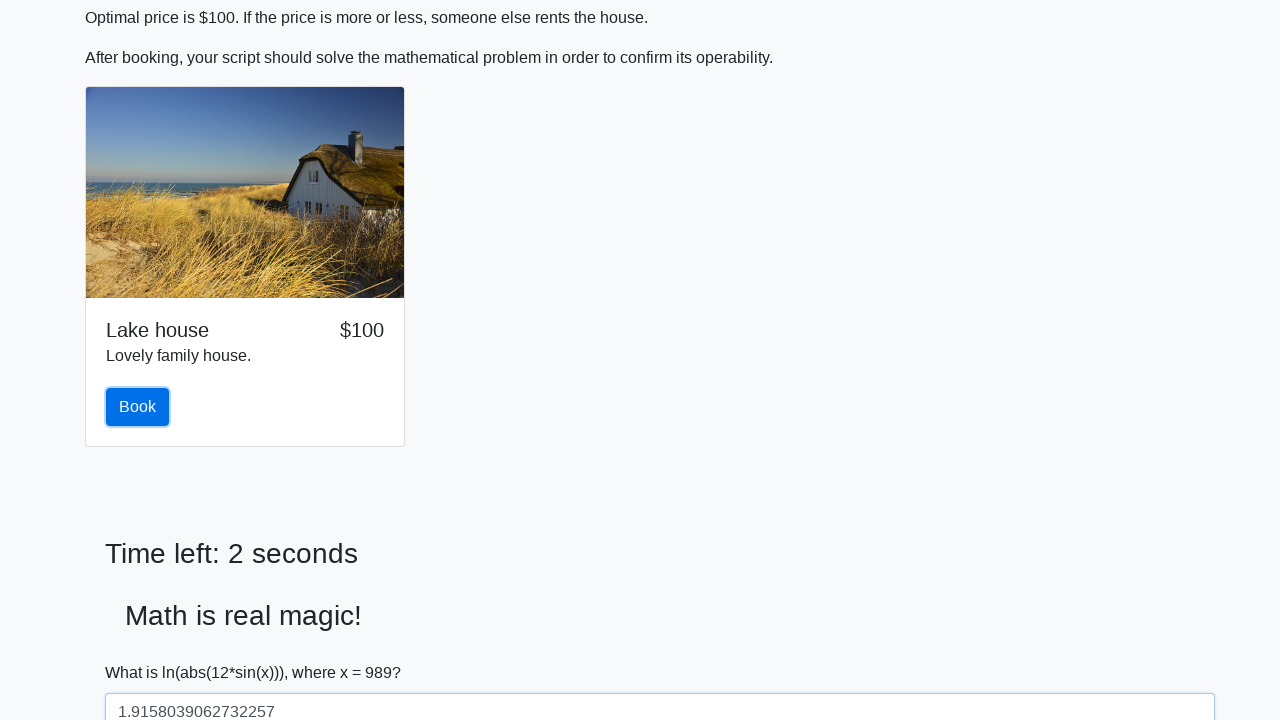

Clicked the solve button at (143, 651) on #solve
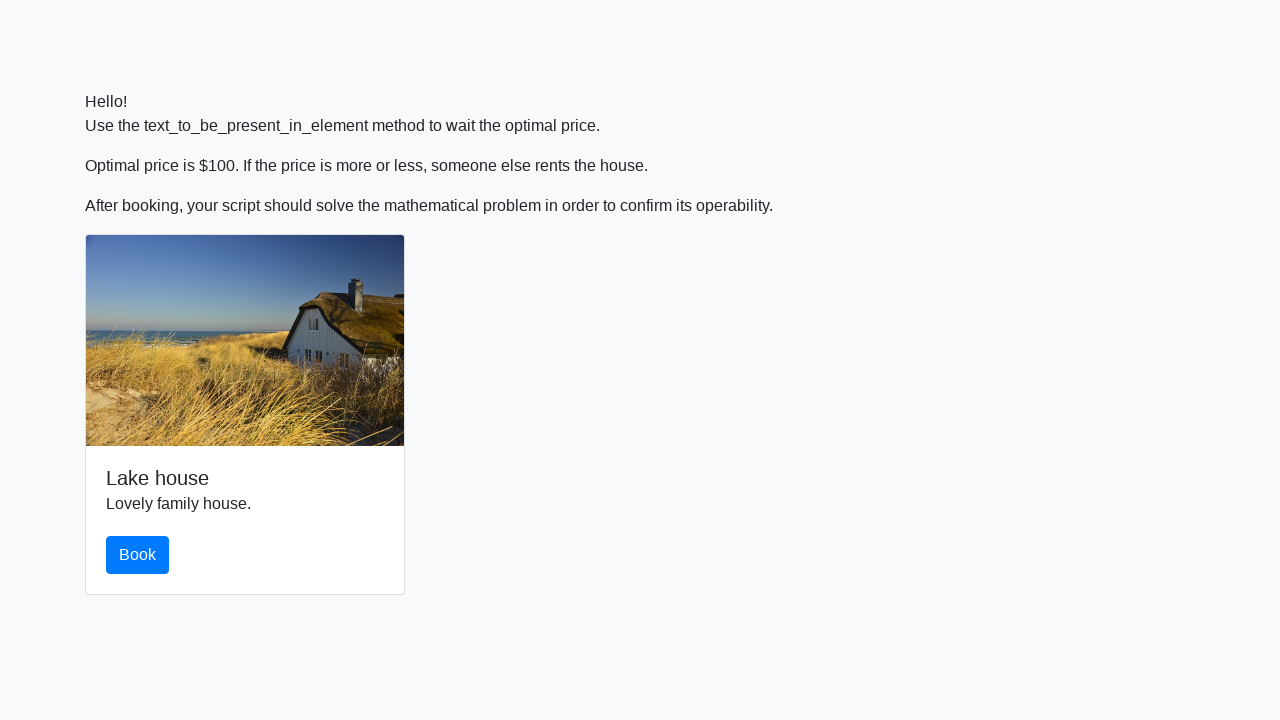

Set up alert handler to accept dialogs
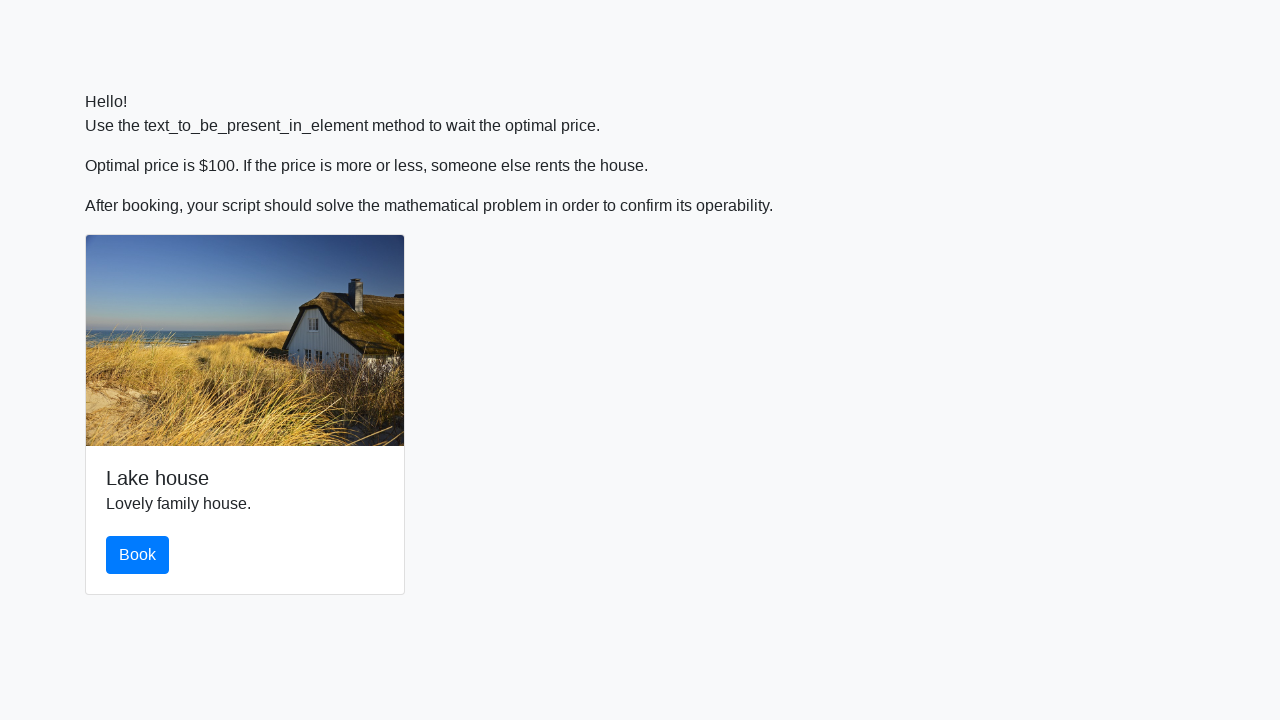

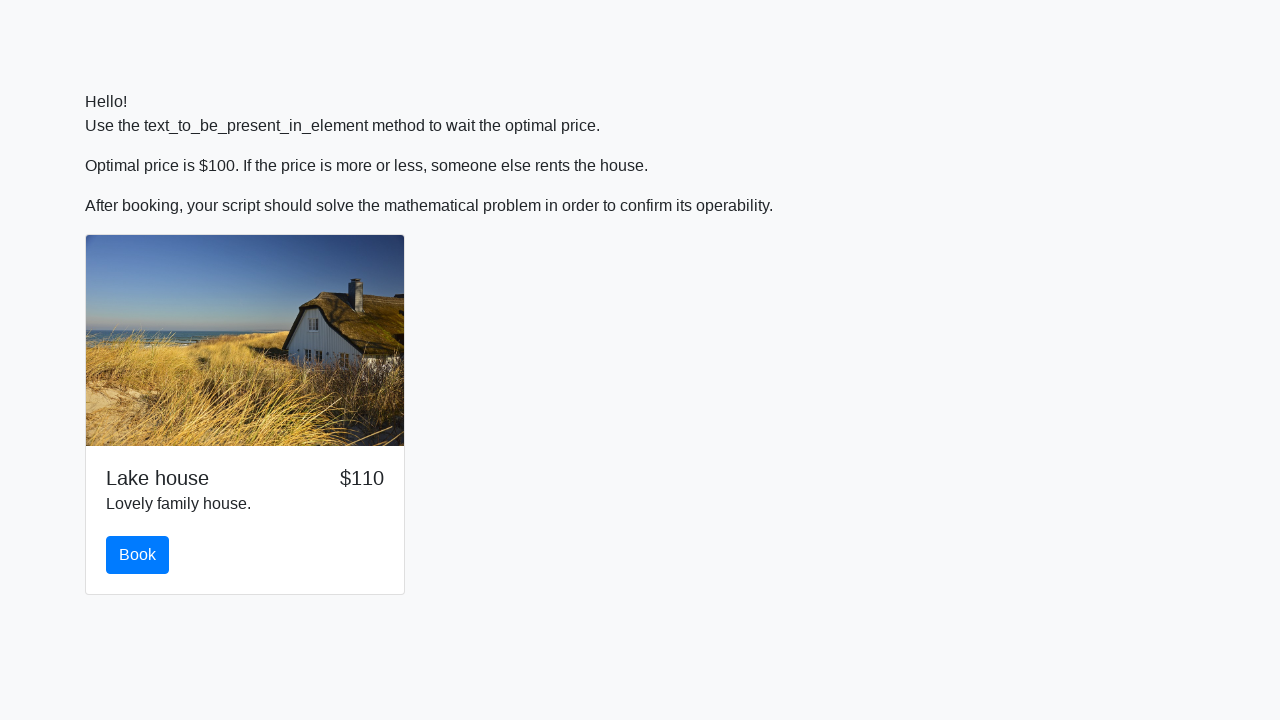